Tests the right click button by performing a context click (right click) action and verifying the success message appears

Starting URL: https://demoqa.com/buttons

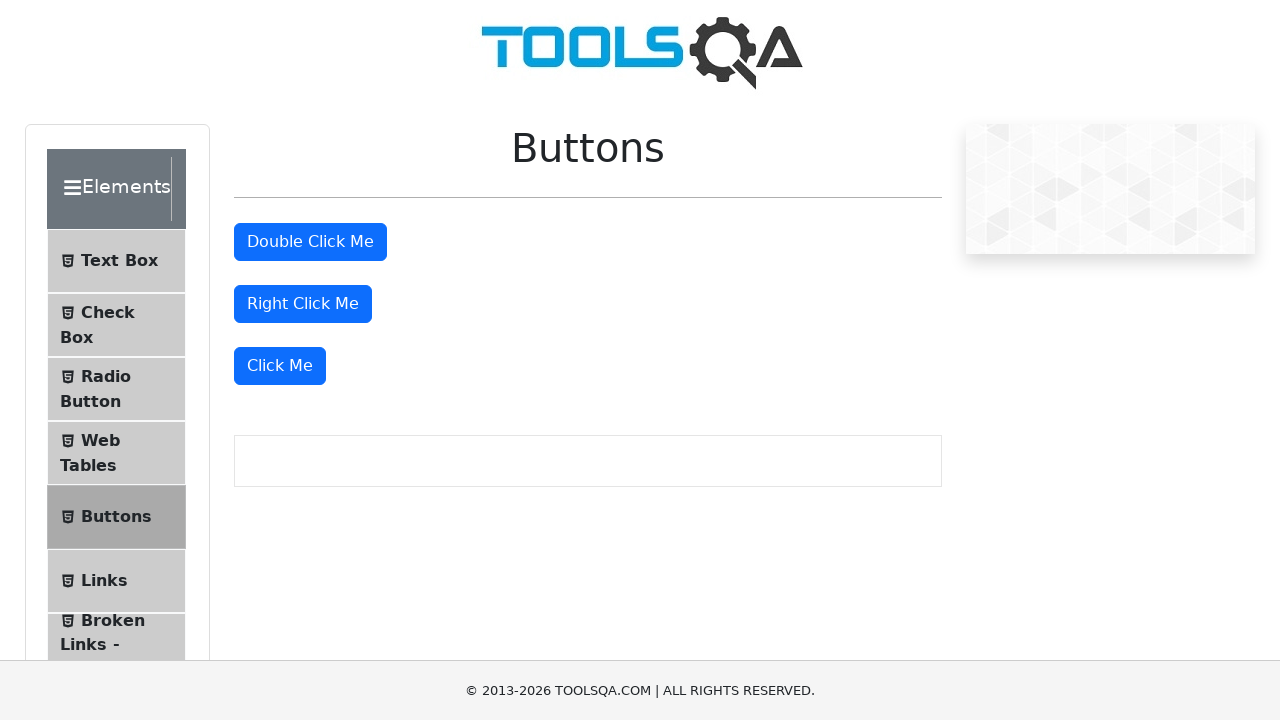

Right-clicked the 'Right Click Me' button at (303, 304) on //button[text()='Right Click Me']
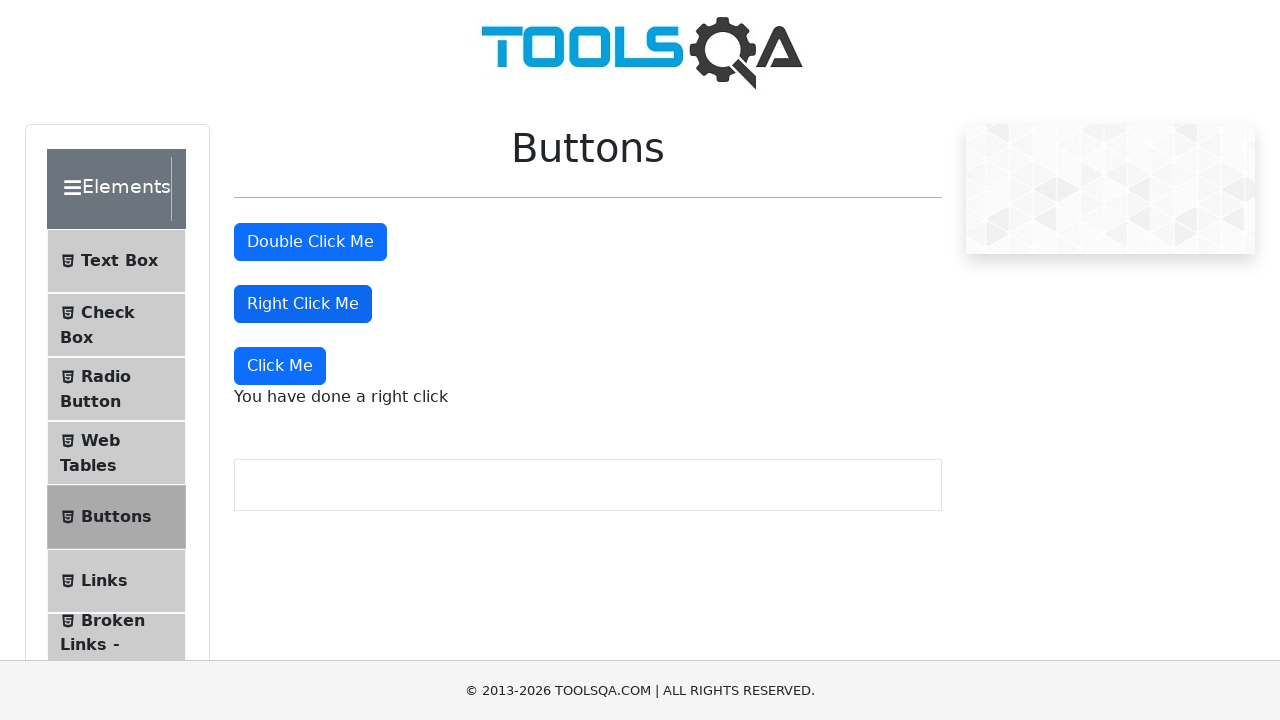

Right click success message appeared
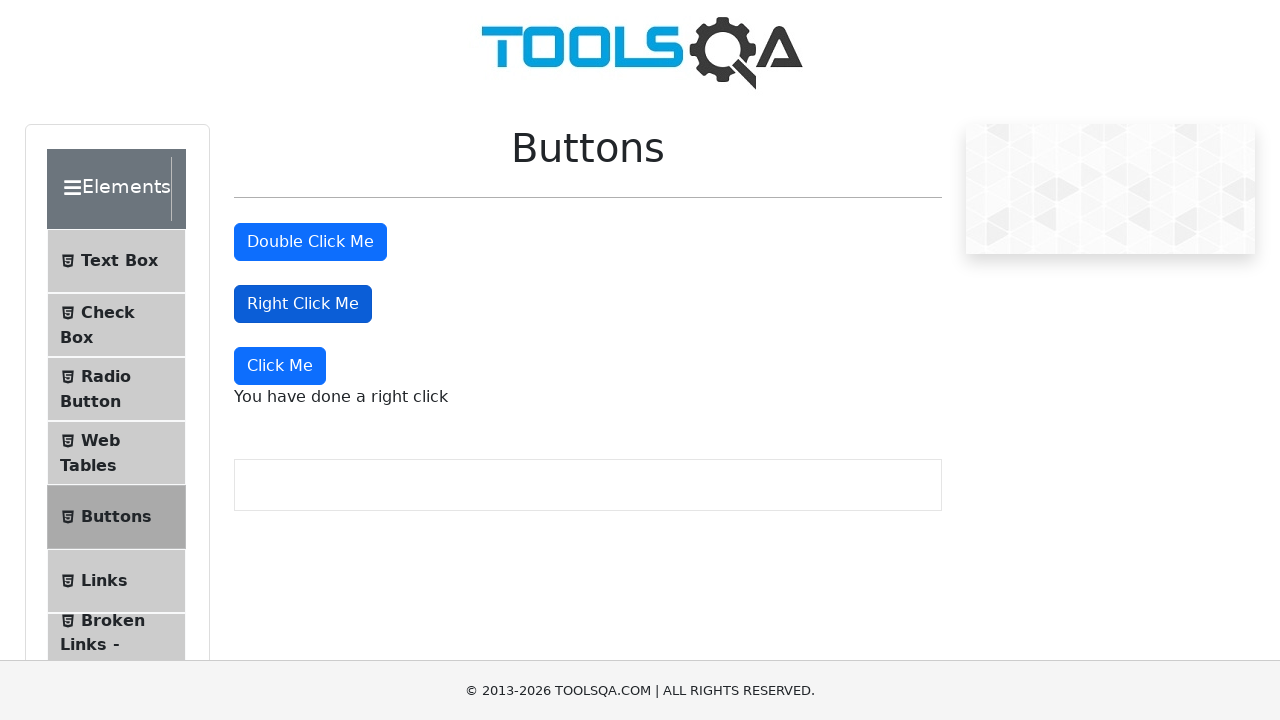

Retrieved right click message text content
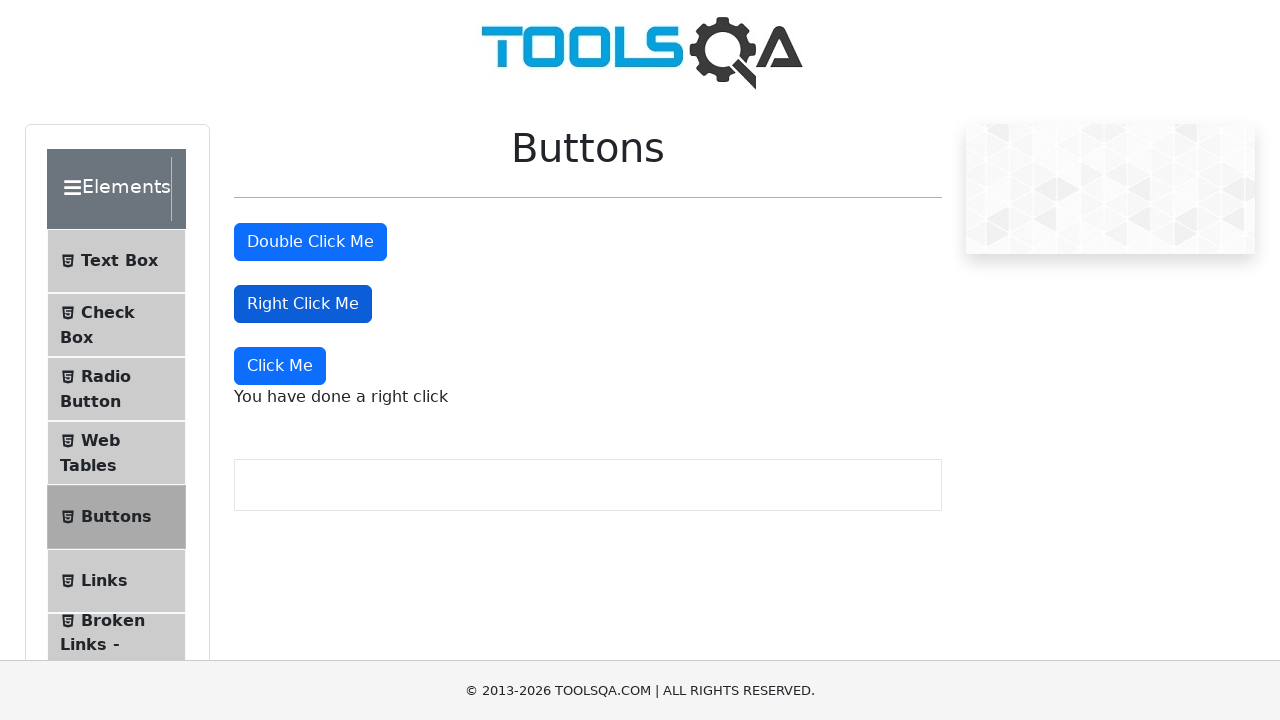

Verified message equals 'You have done a right click'
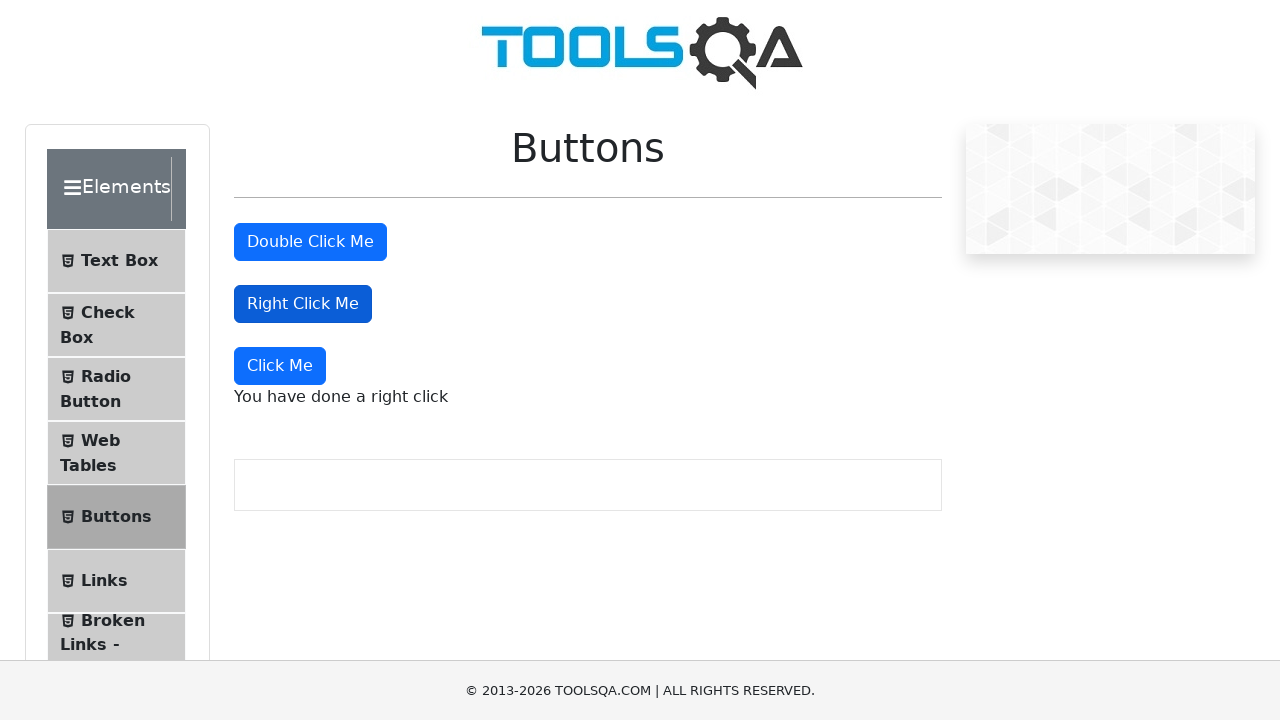

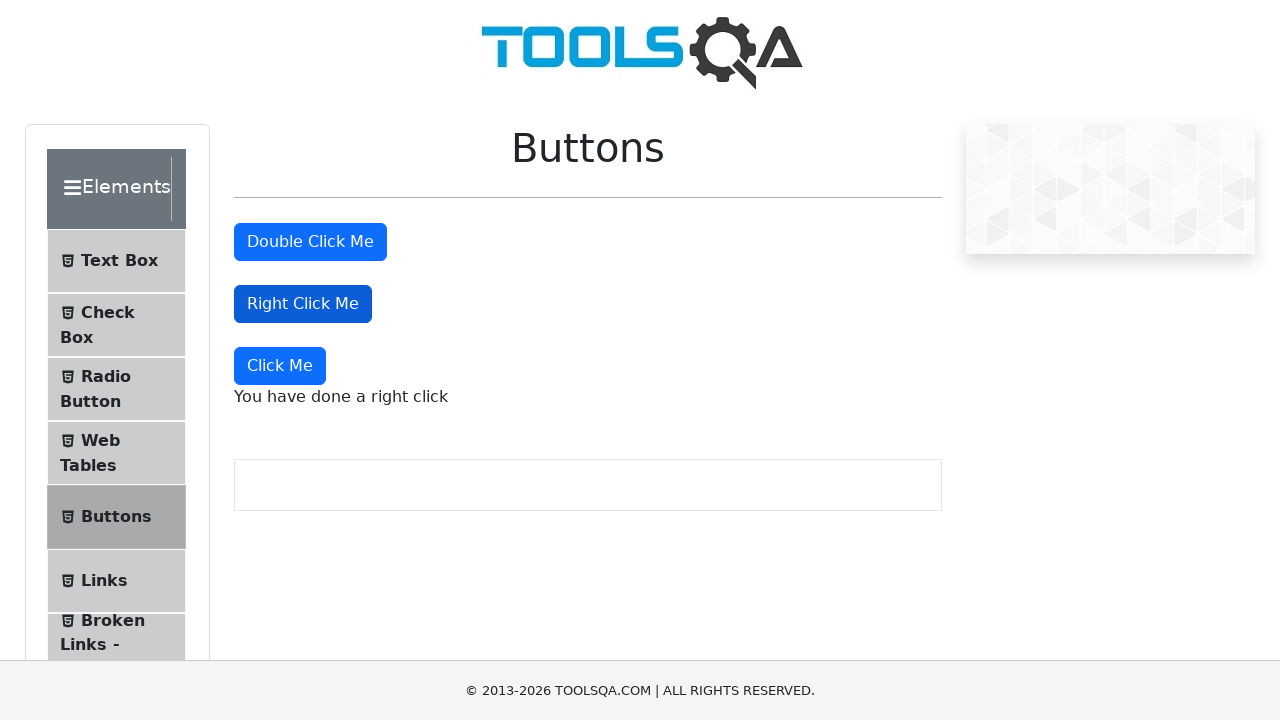